Tests navigation to the checkbox page by clicking the second menu item and verifying the URL contains 'checkbox'

Starting URL: https://demoqa.com/elements

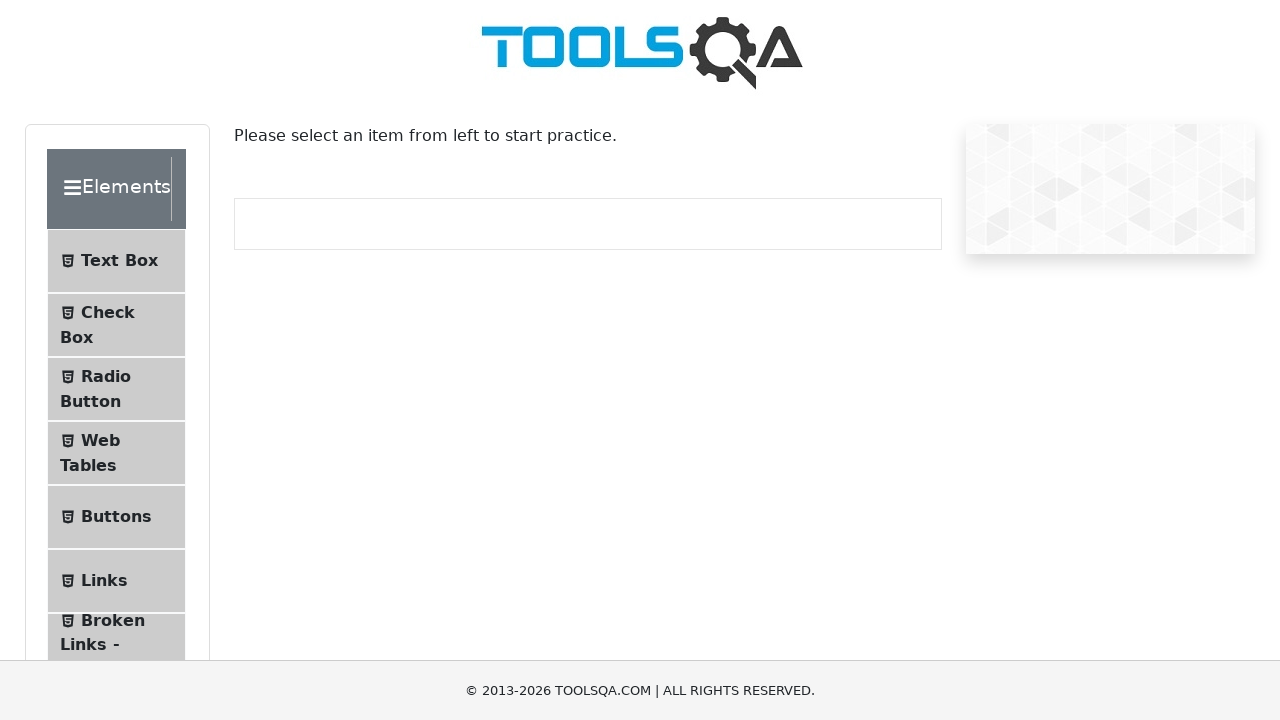

Clicked the second menu item (Check Box) at (116, 325) on #item-1
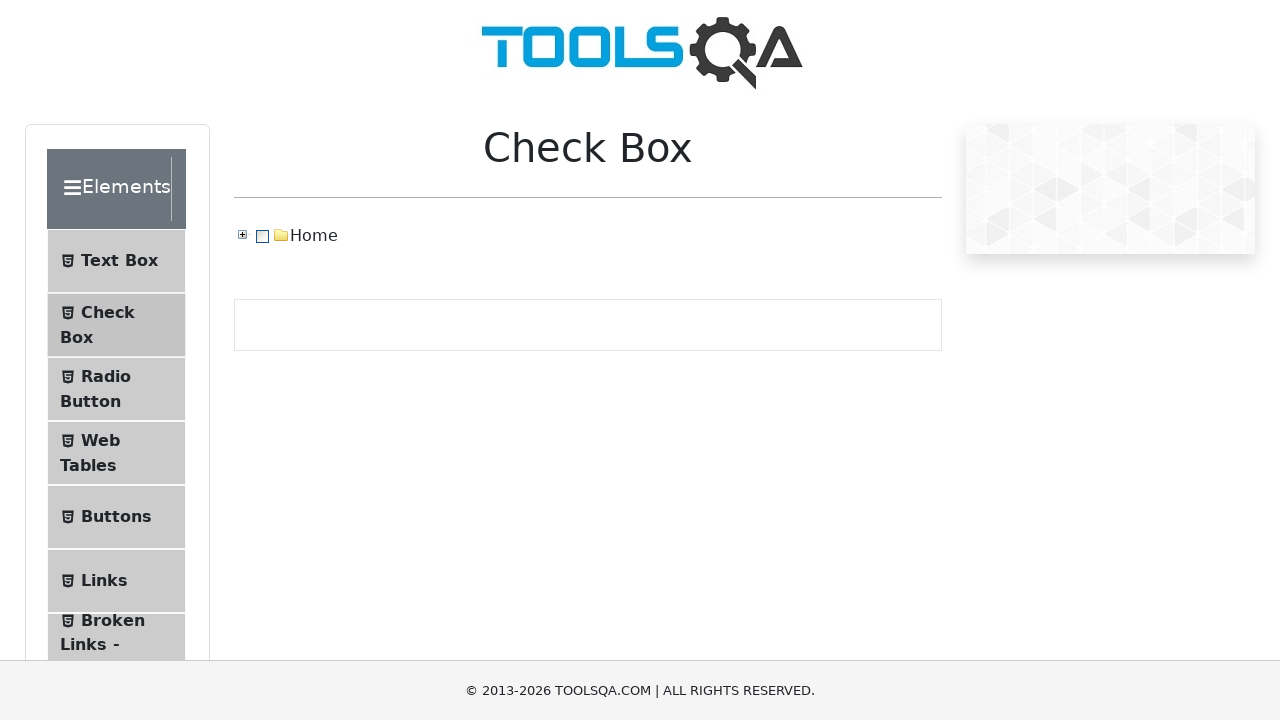

Verified navigation to checkbox page - URL contains 'checkbox'
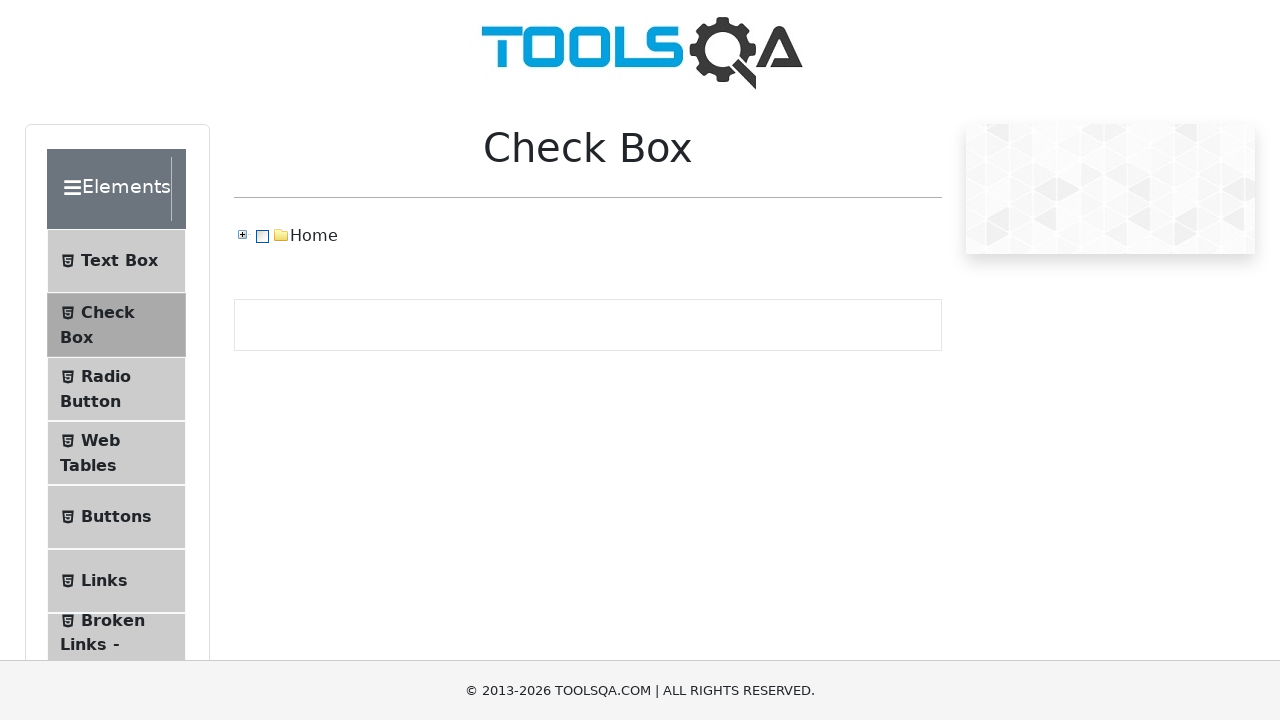

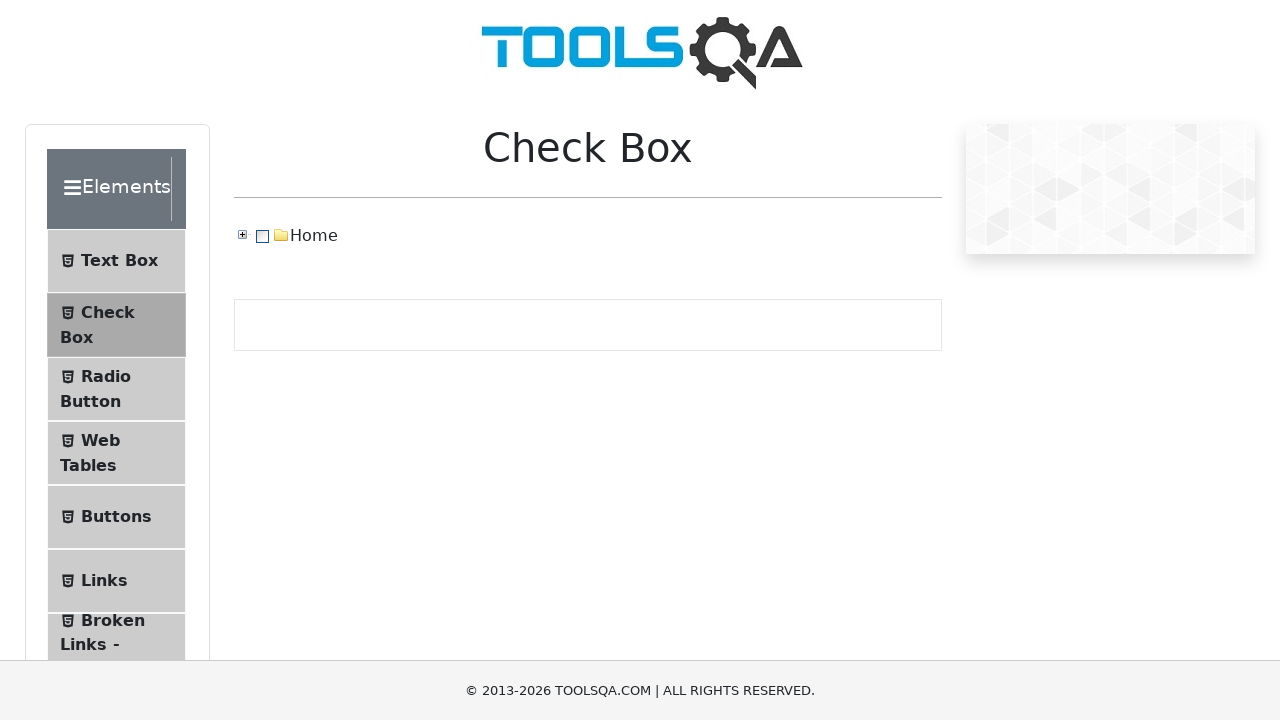